Tests navigation to Elements section and clicking on Text Box menu item using JavaScript executor

Starting URL: https://demoqa.com

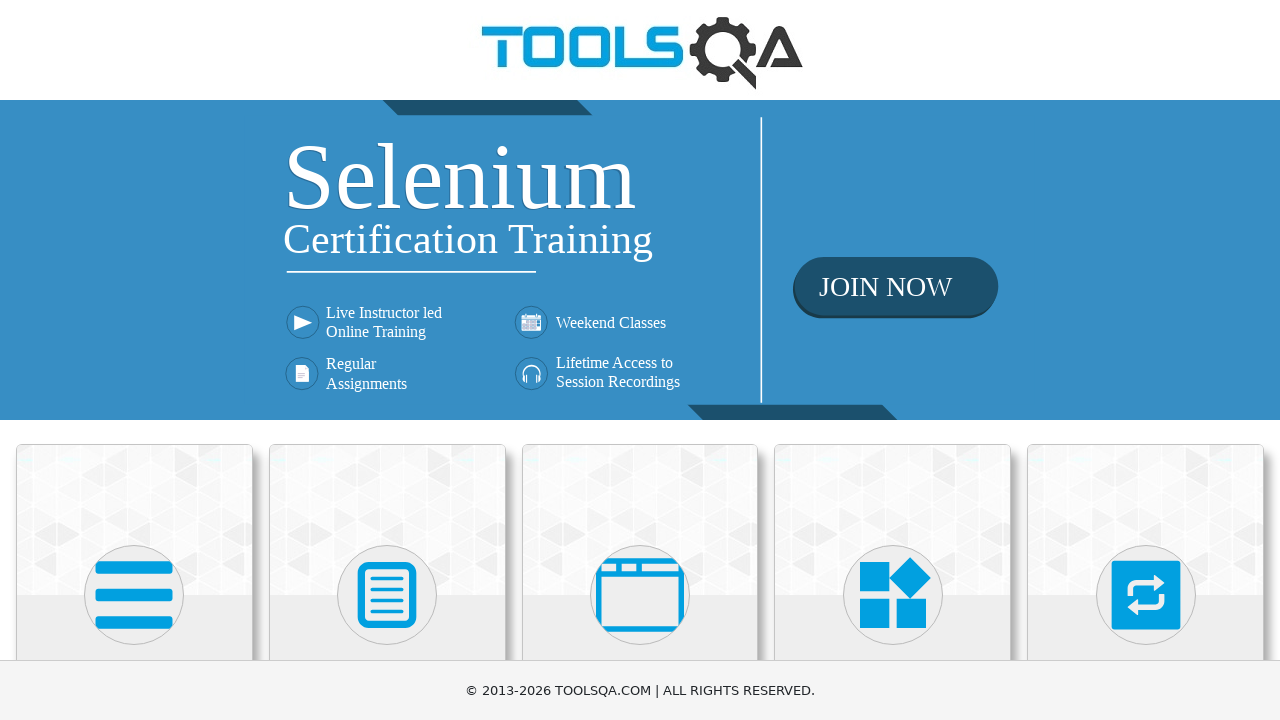

Clicked on Elements category card at (134, 360) on xpath=//h5[contains(.,'Elements')]
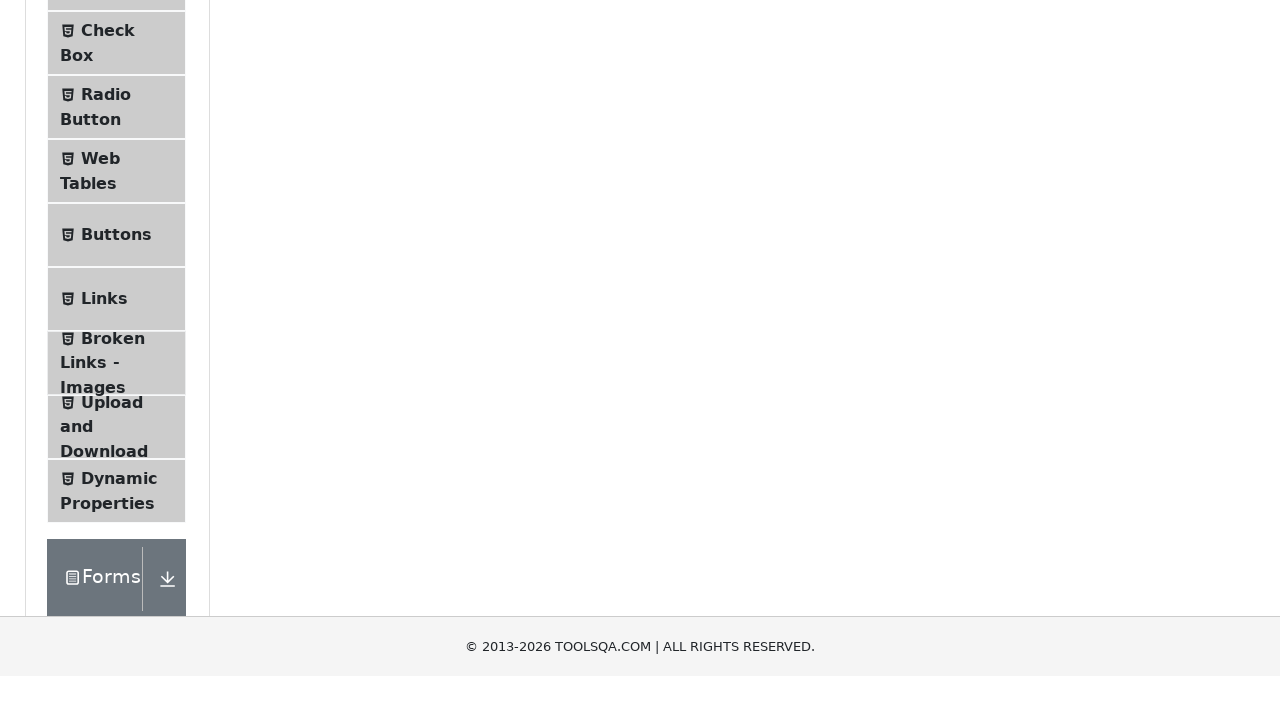

Clicked on Text Box menu item at (119, 261) on xpath=//span[.='Text Box']
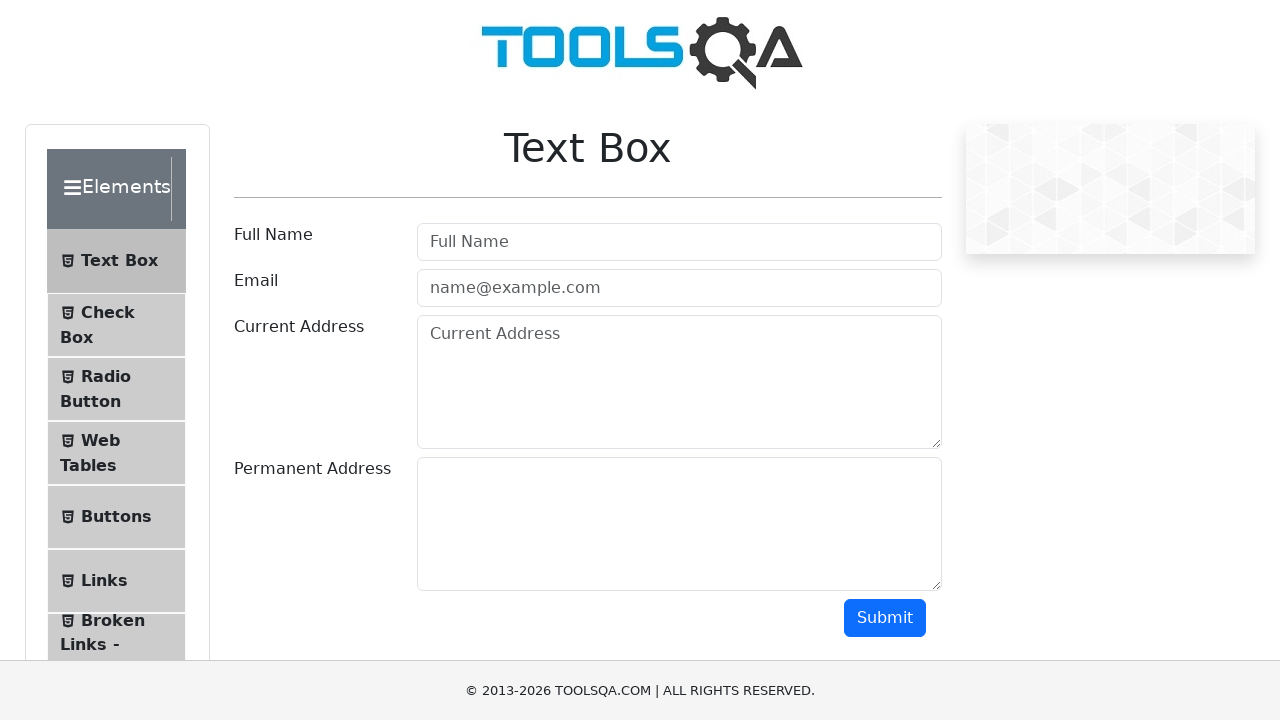

Text Box form loaded successfully
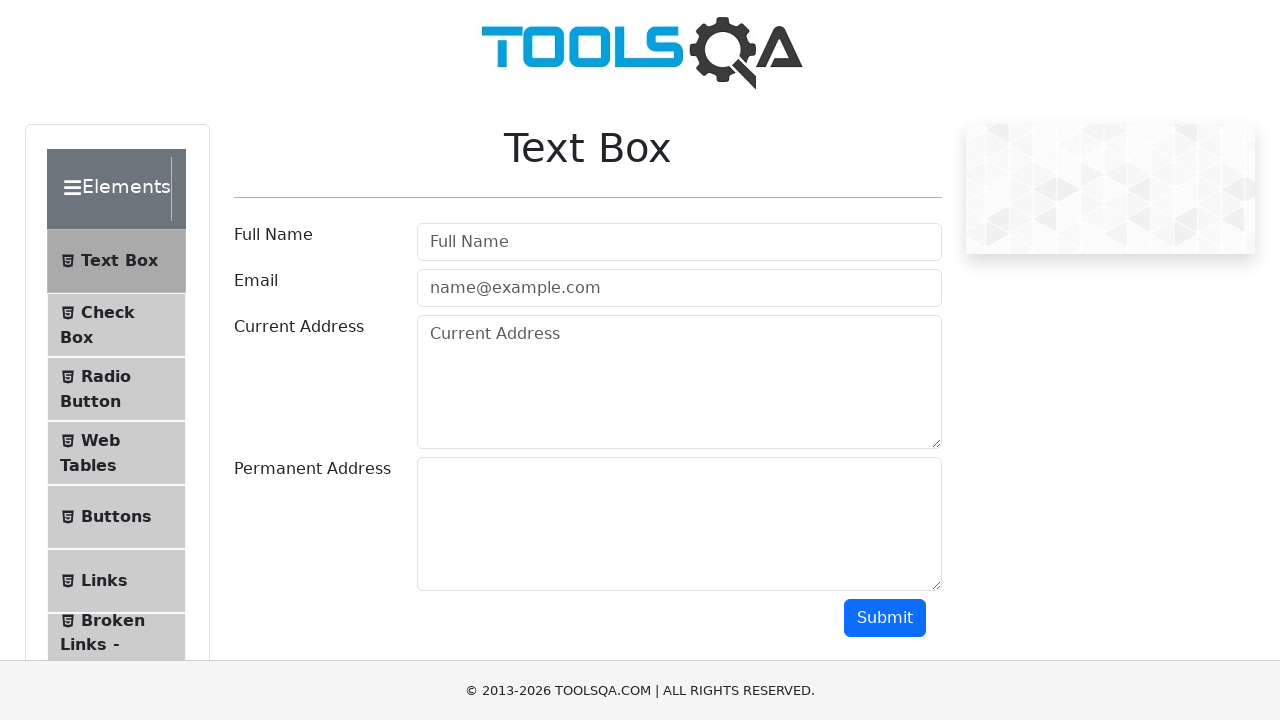

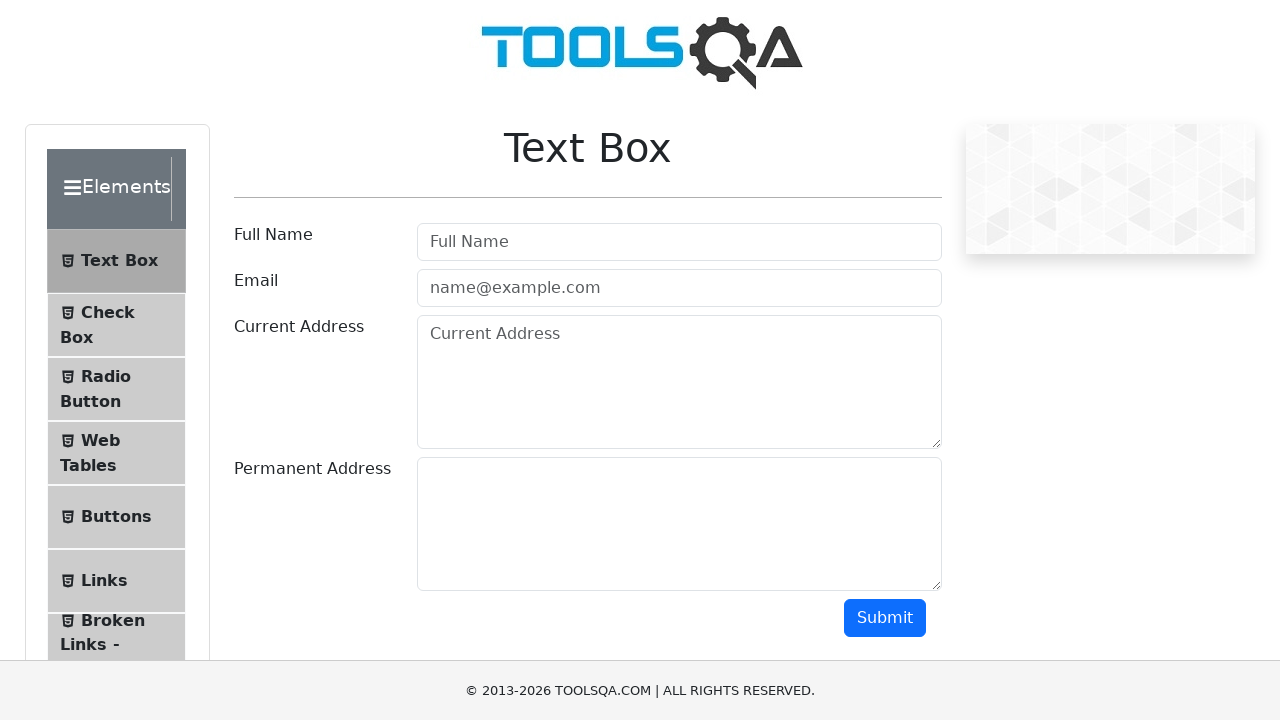